Tests drag and drop functionality within an iframe on the jQuery UI demo page by dragging an element and dropping it onto a target

Starting URL: https://jqueryui.com/droppable/

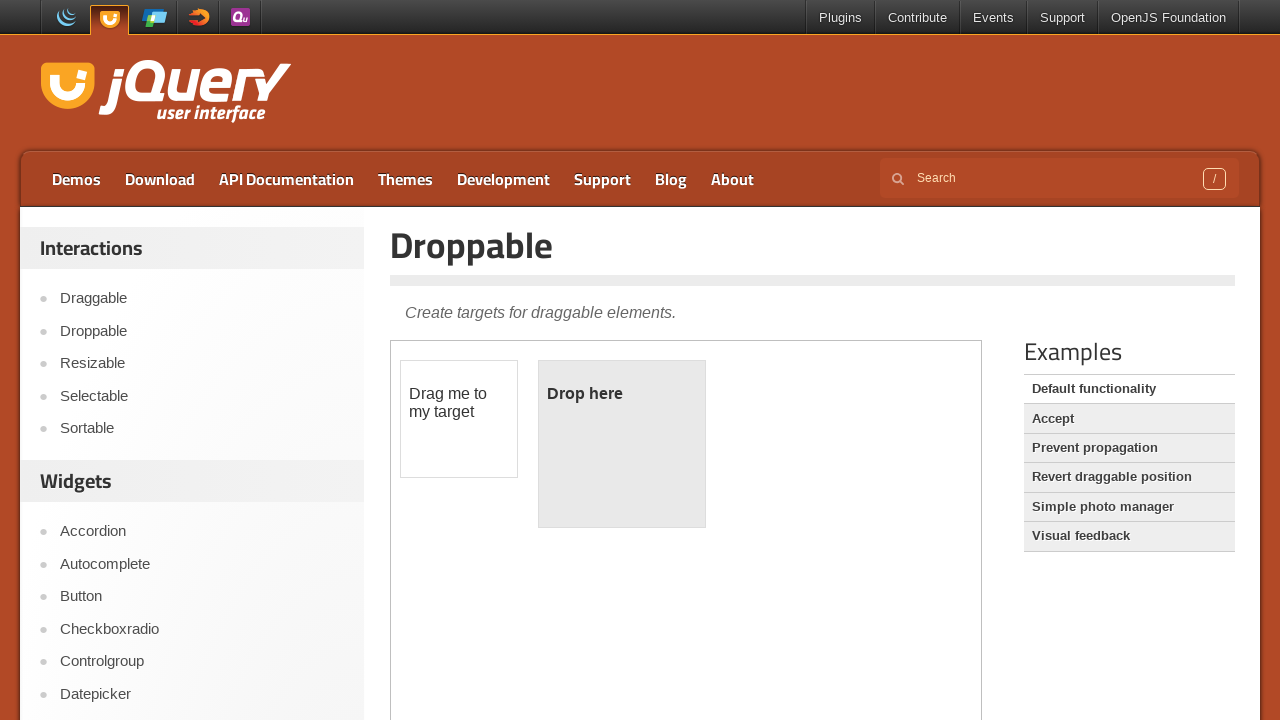

Located iframe.demo-frame containing drag and drop demo
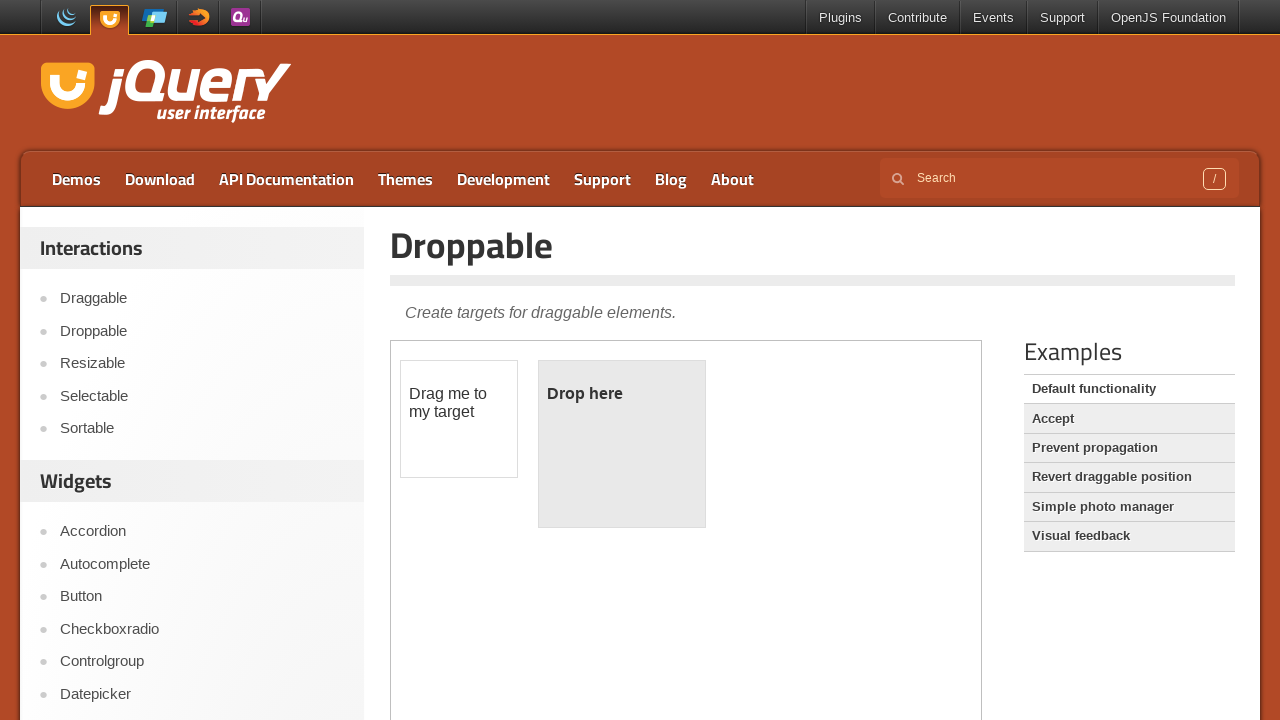

Located draggable element with id 'draggable' in iframe
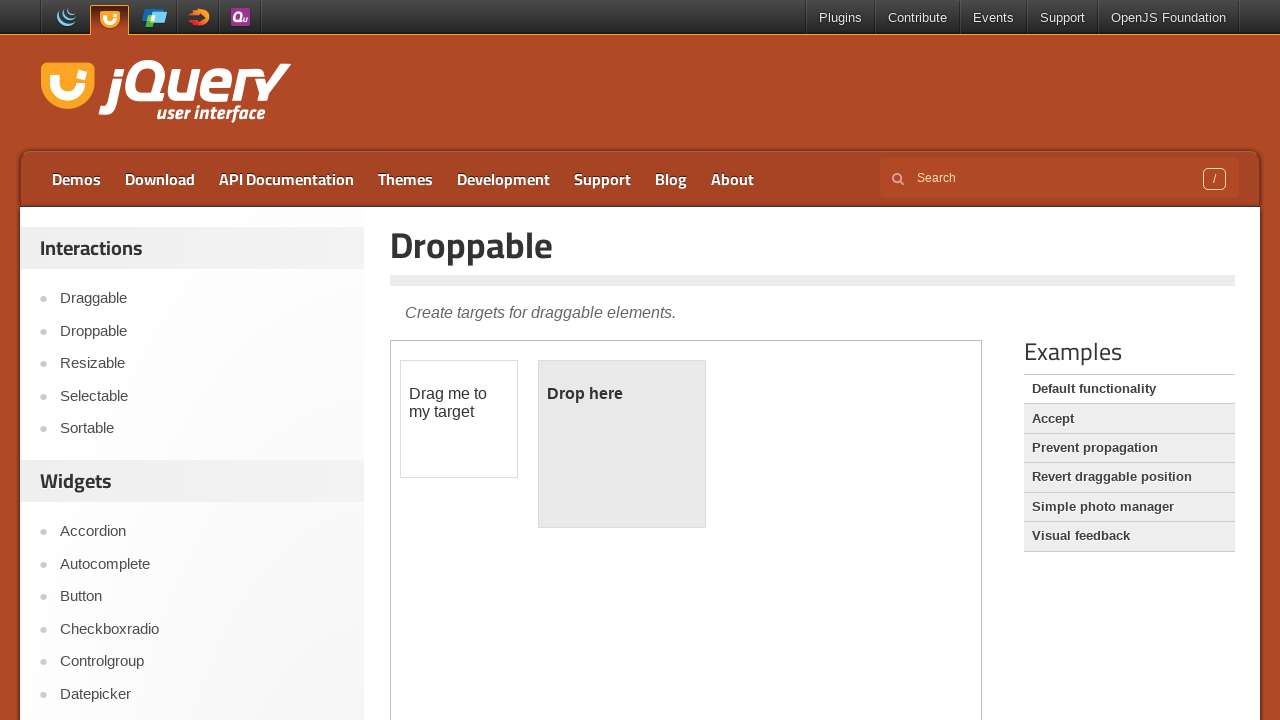

Located droppable target element with id 'droppable' in iframe
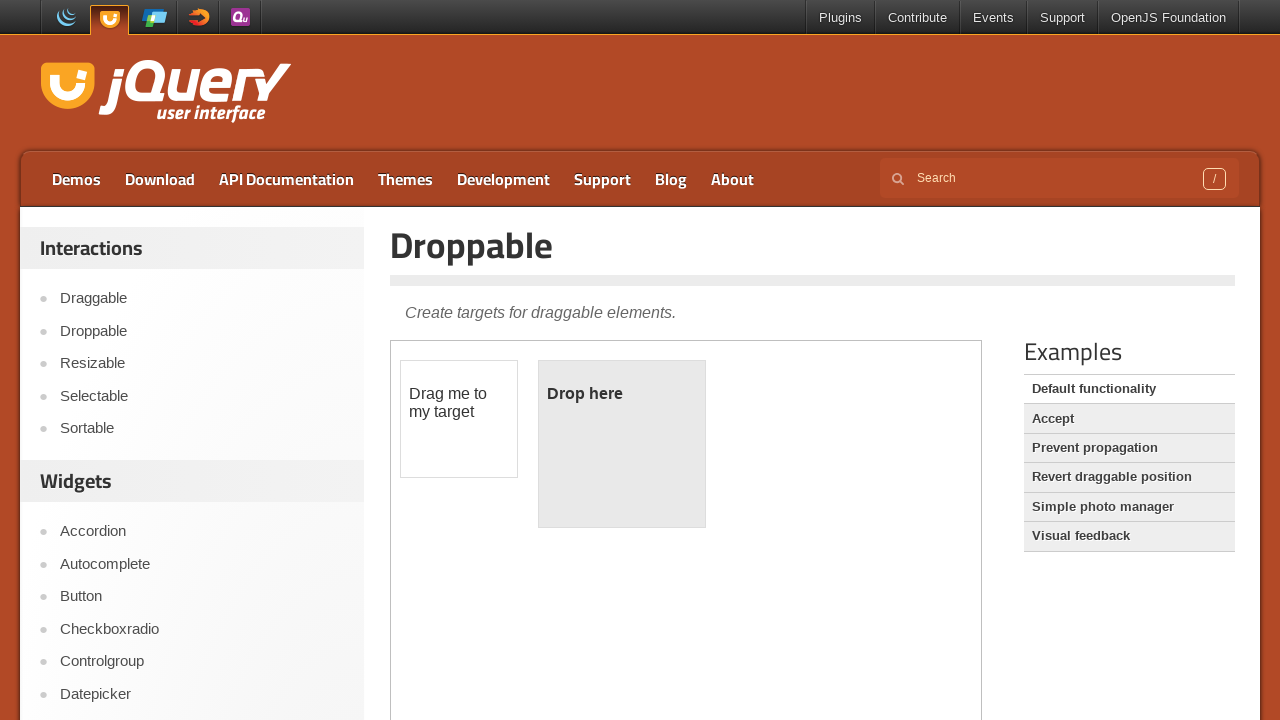

Dragged draggable element and dropped it onto droppable target at (622, 444)
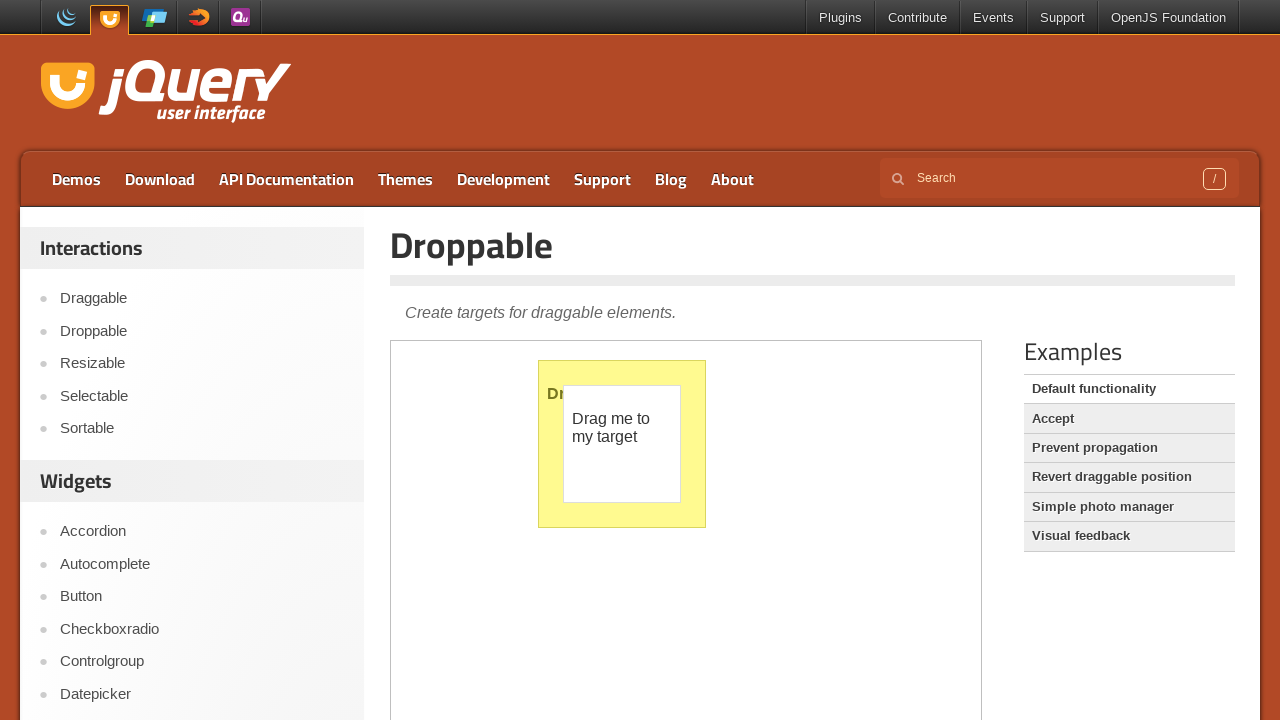

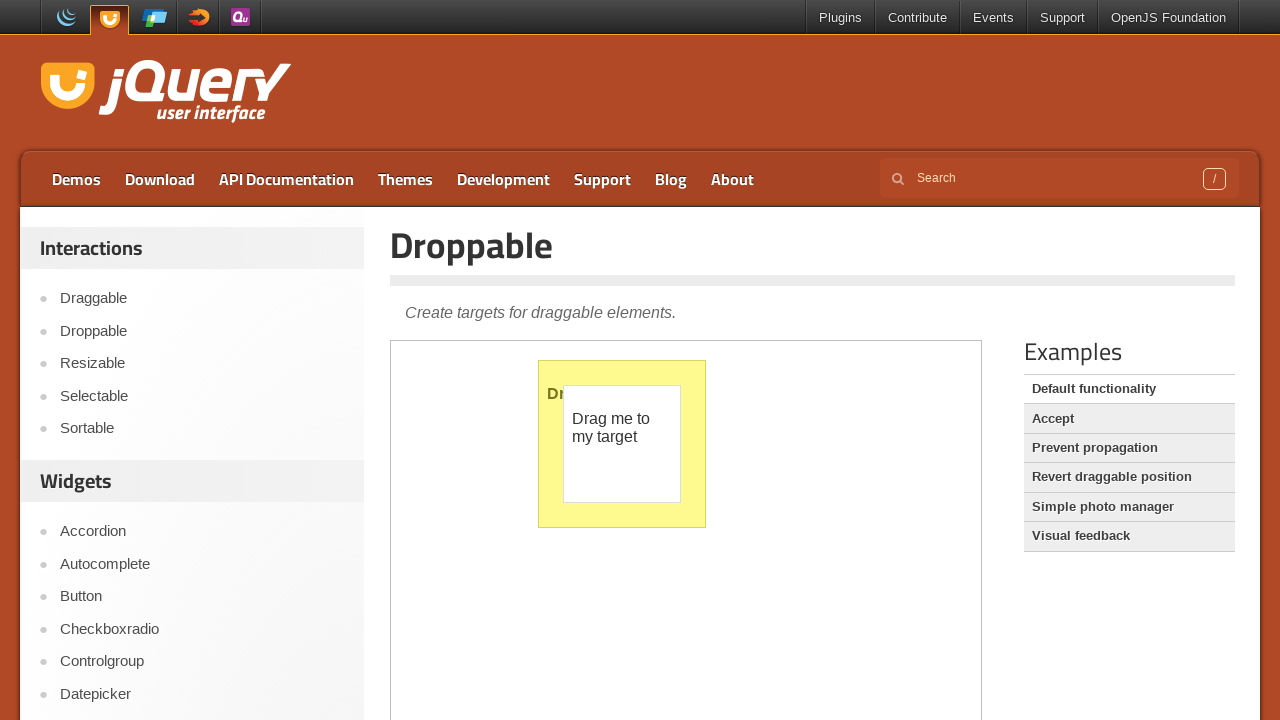